Tests that entering an empty string removes the todo item

Starting URL: https://demo.playwright.dev/todomvc

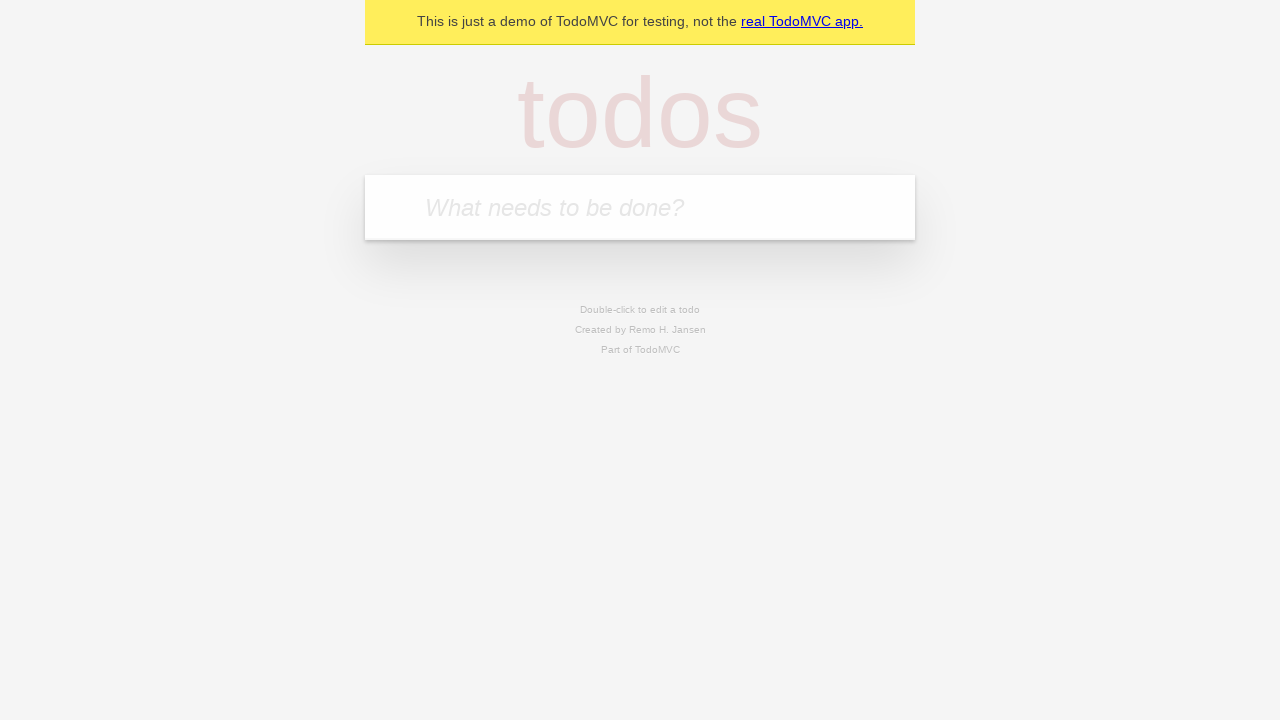

Filled todo input with 'buy some cheese' on internal:attr=[placeholder="What needs to be done?"i]
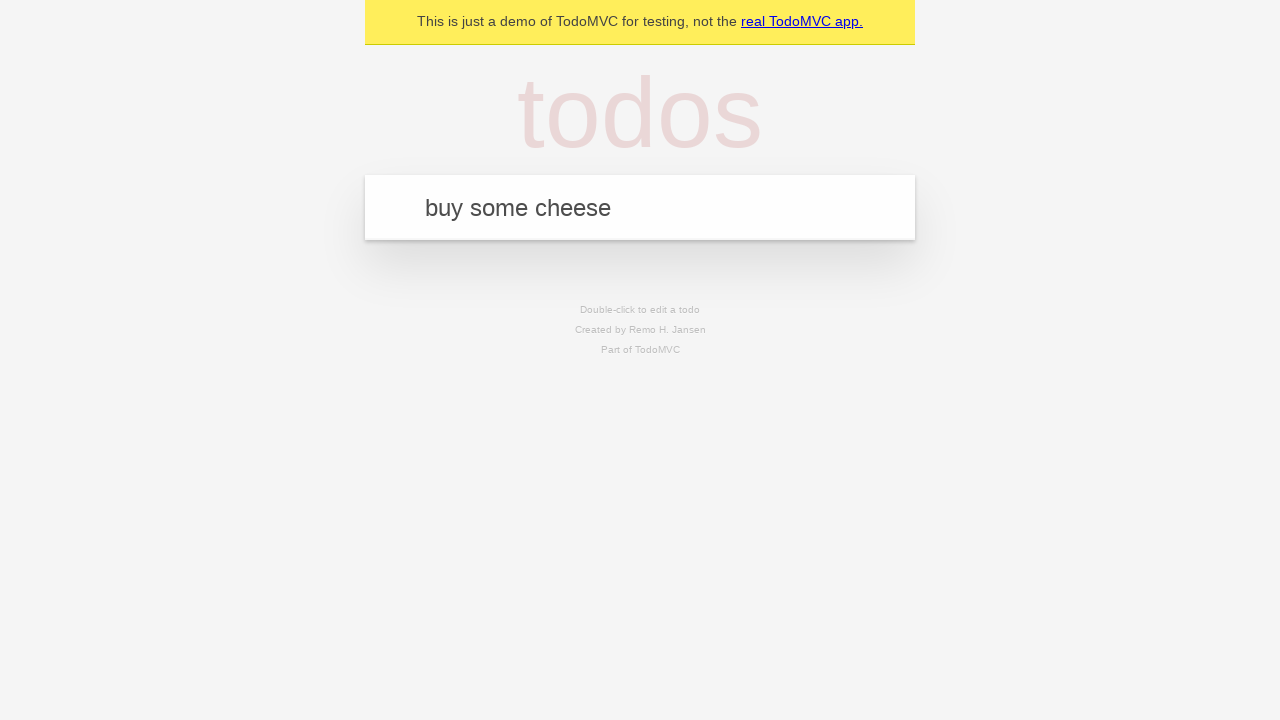

Pressed Enter to create first todo on internal:attr=[placeholder="What needs to be done?"i]
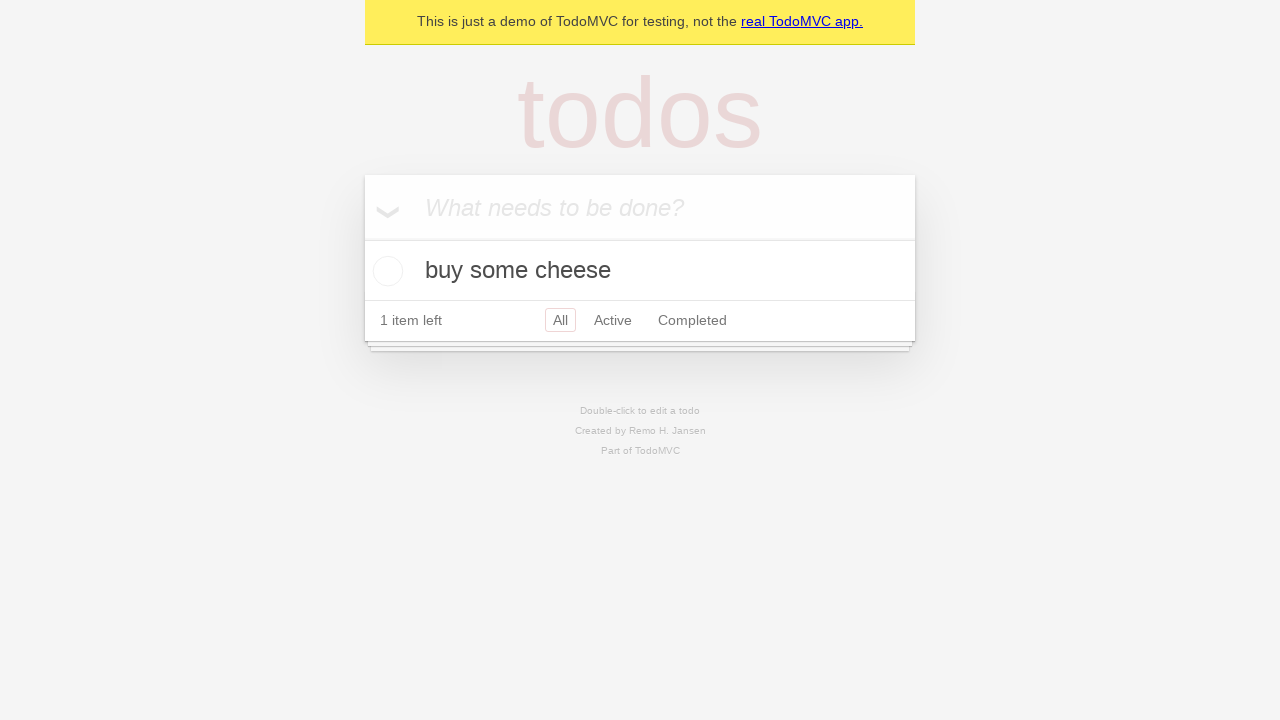

Filled todo input with 'feed the cat' on internal:attr=[placeholder="What needs to be done?"i]
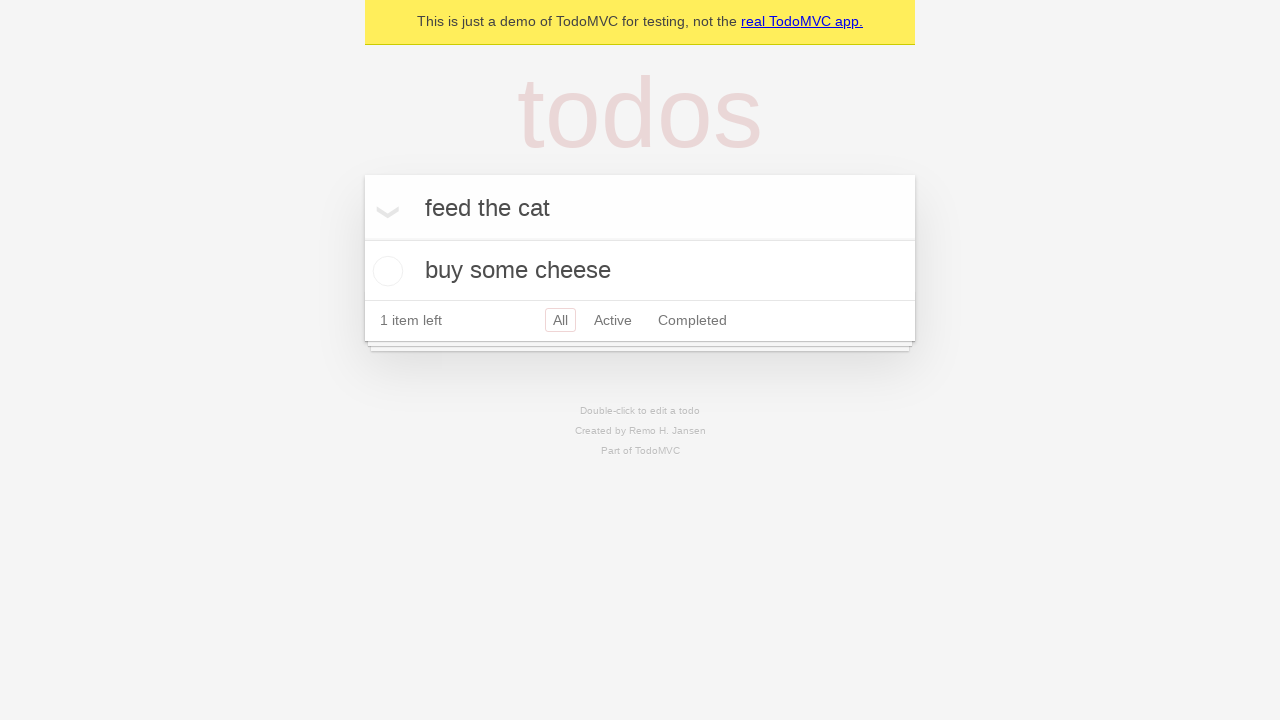

Pressed Enter to create second todo on internal:attr=[placeholder="What needs to be done?"i]
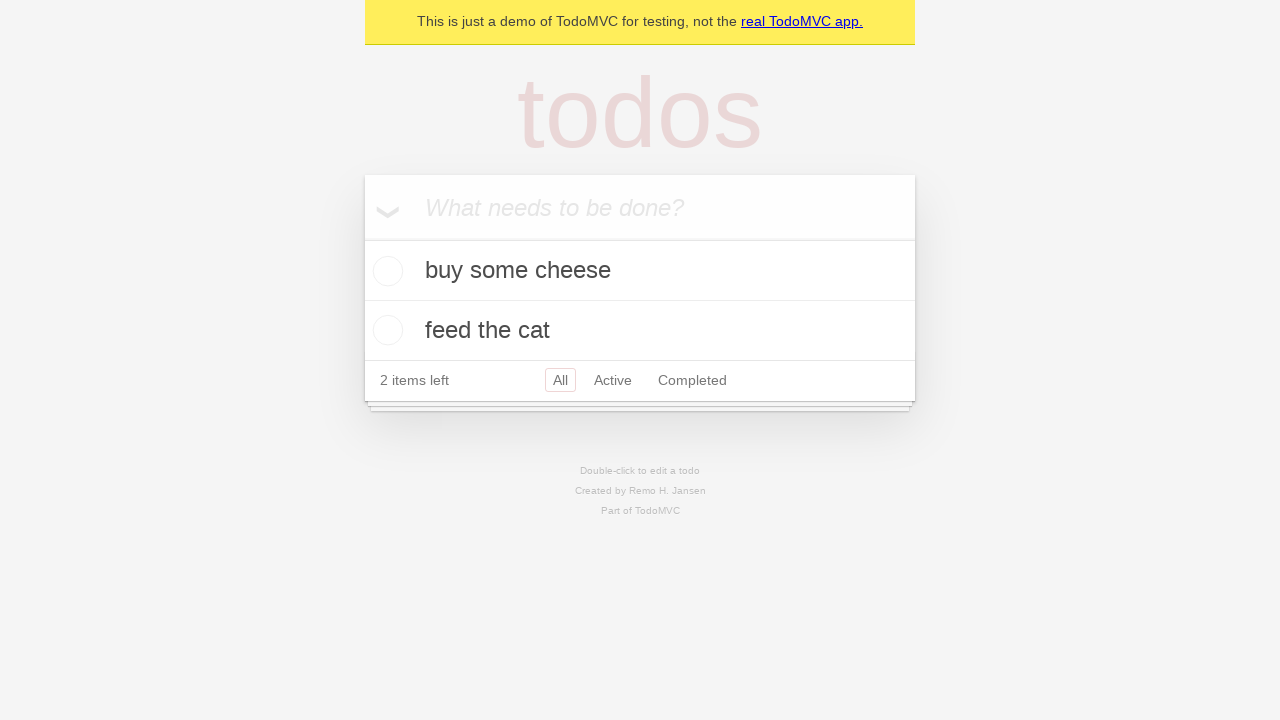

Filled todo input with 'book a doctors appointment' on internal:attr=[placeholder="What needs to be done?"i]
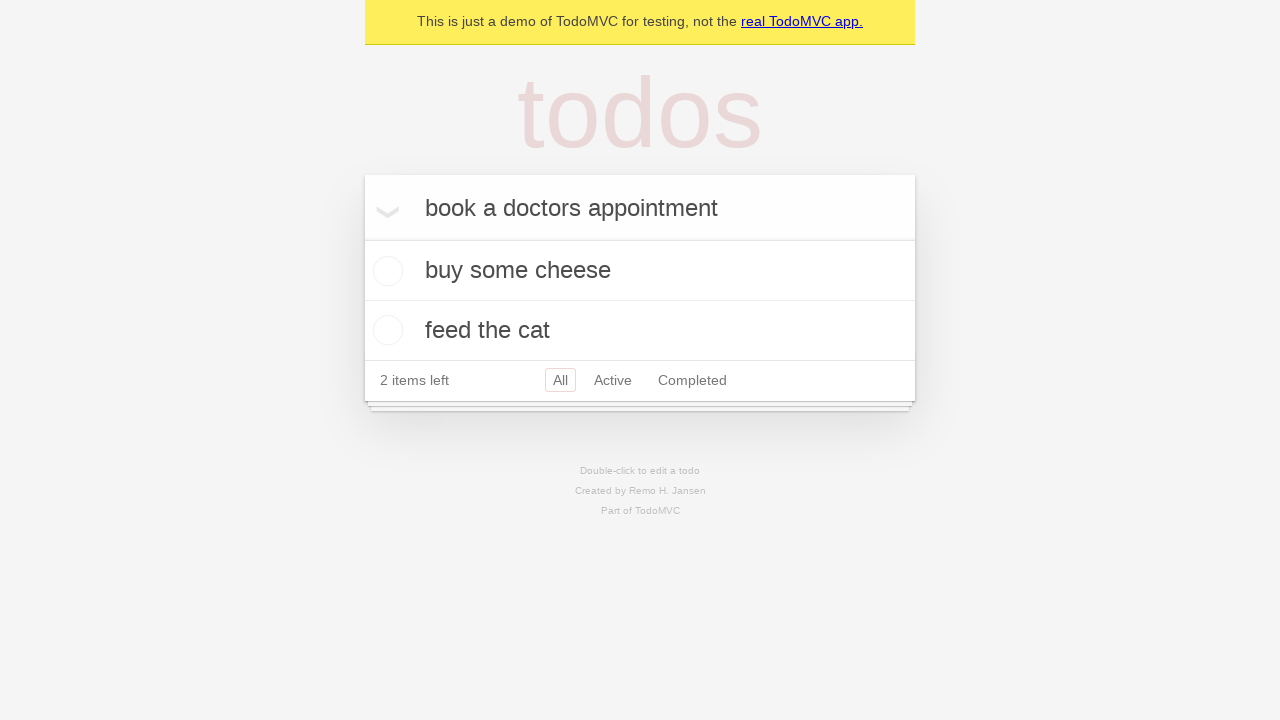

Pressed Enter to create third todo on internal:attr=[placeholder="What needs to be done?"i]
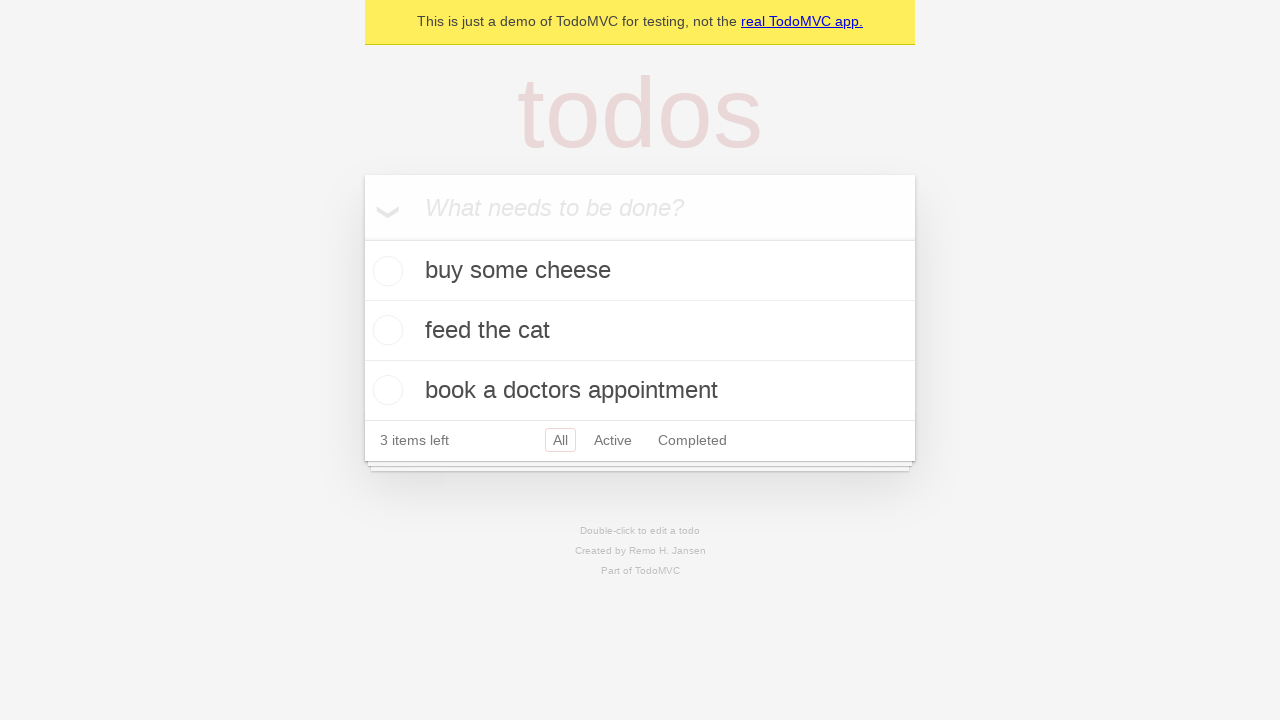

Double-clicked the second todo item to enter edit mode at (640, 331) on internal:testid=[data-testid="todo-item"s] >> nth=1
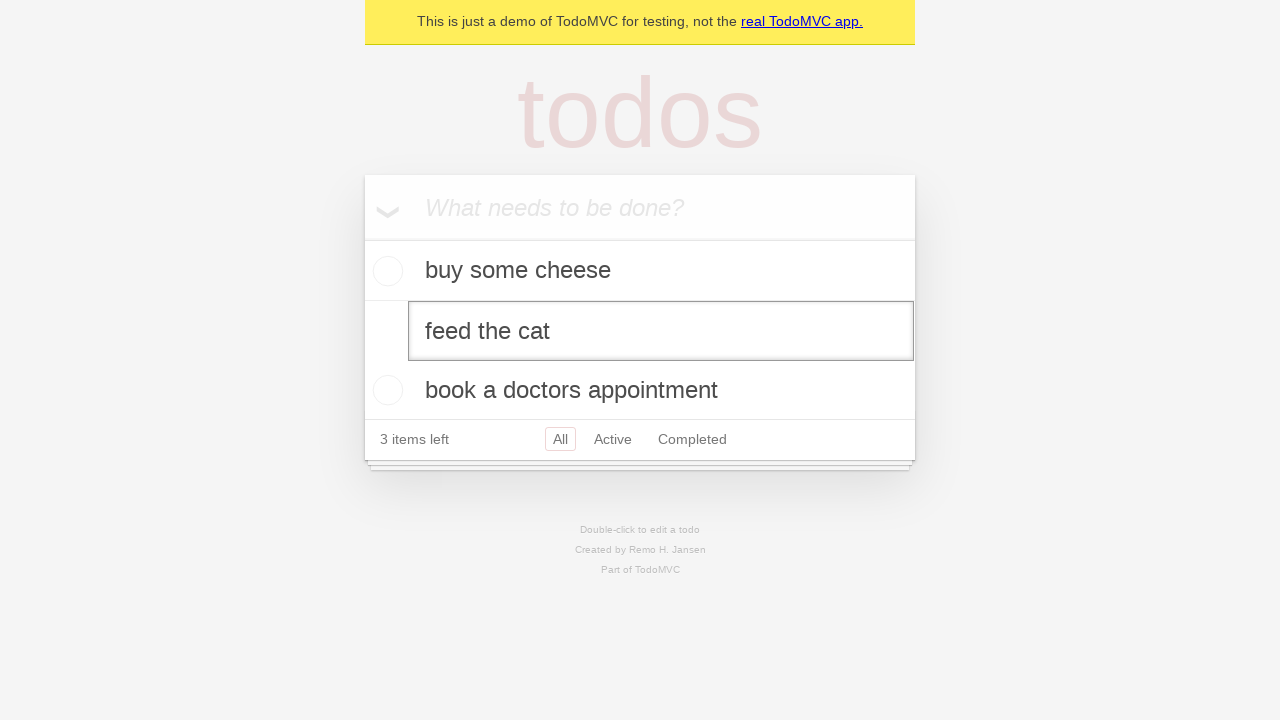

Cleared the todo text by filling with empty string on internal:testid=[data-testid="todo-item"s] >> nth=1 >> internal:role=textbox[nam
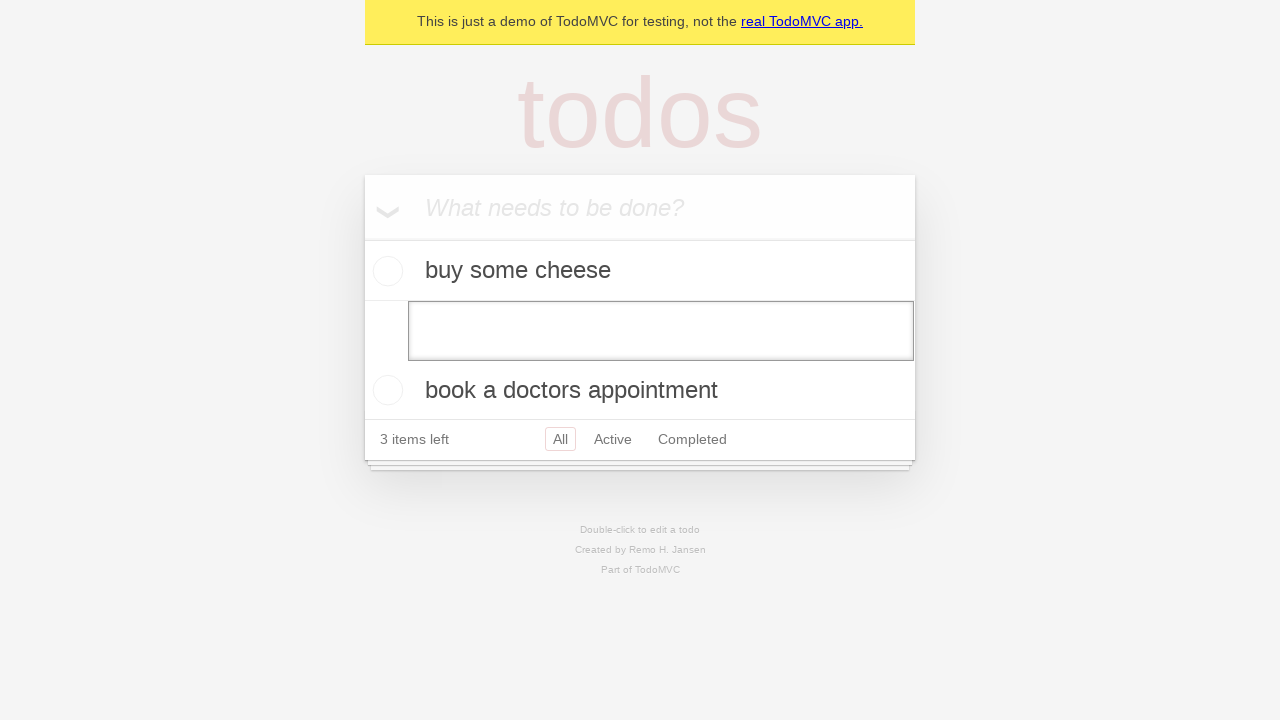

Pressed Enter to confirm empty text and remove the todo item on internal:testid=[data-testid="todo-item"s] >> nth=1 >> internal:role=textbox[nam
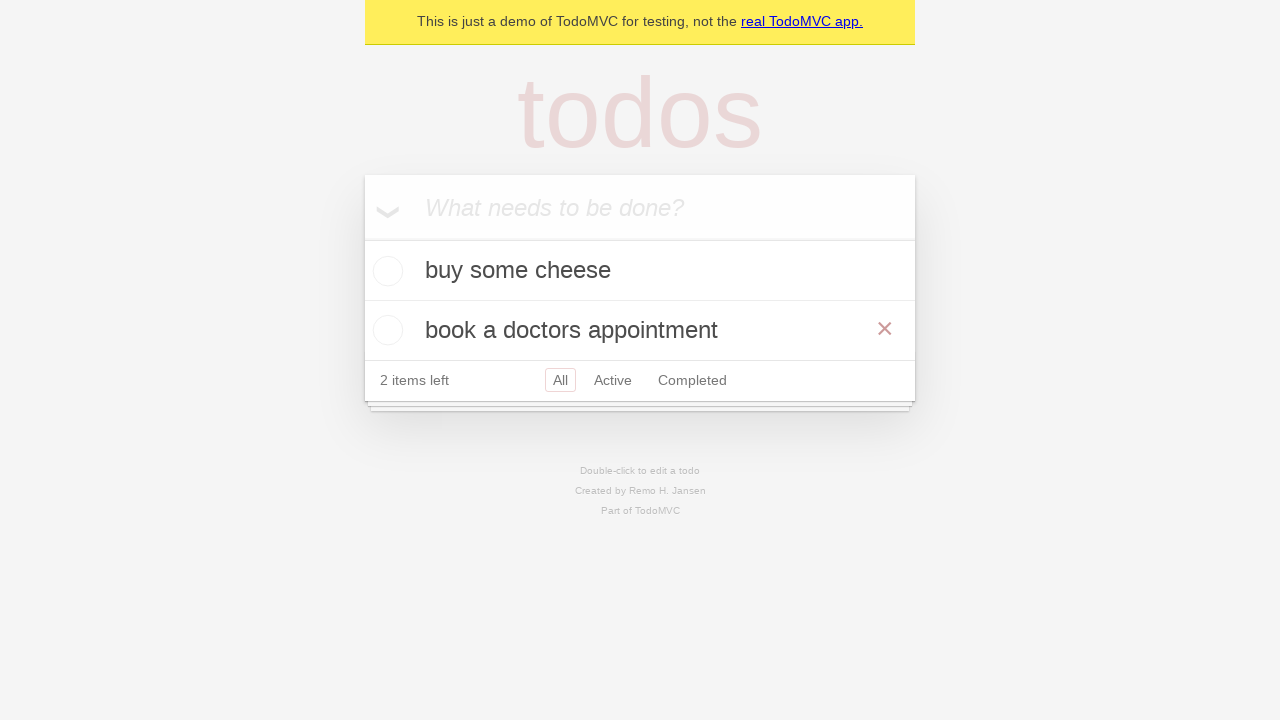

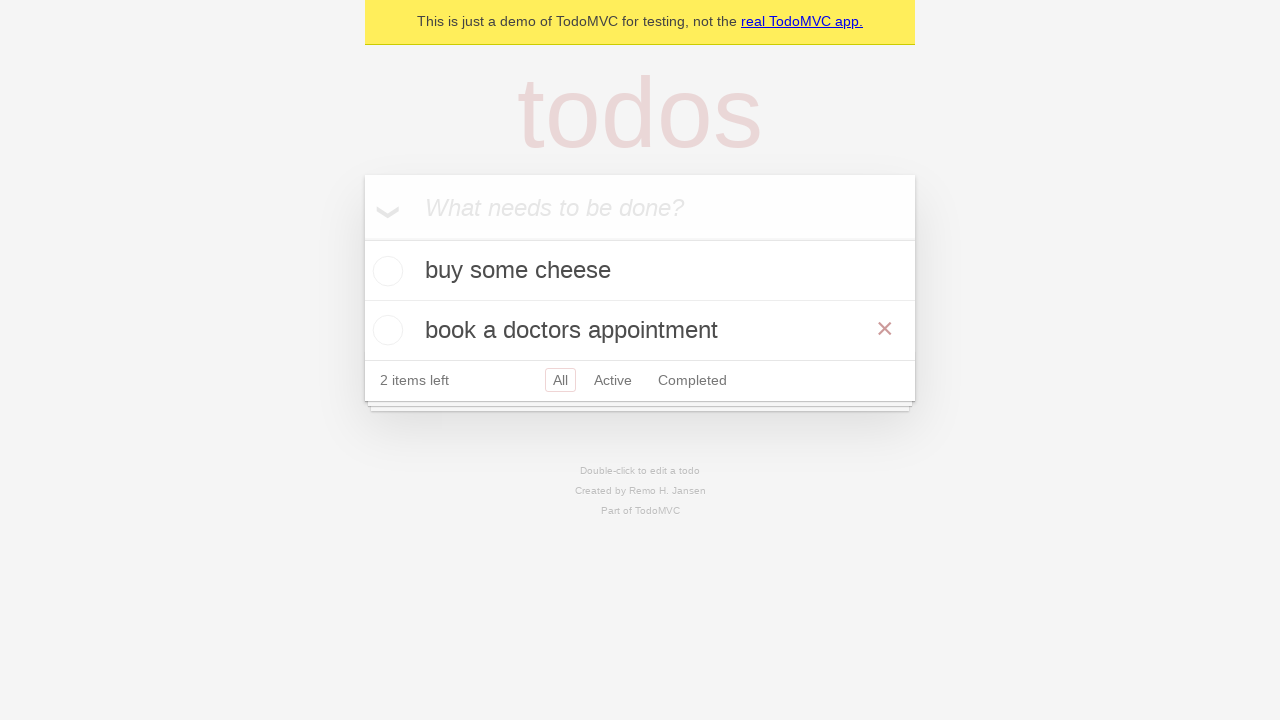